Opens a new window, verifies content in the child window, then returns to parent

Starting URL: https://demoqa.com/browser-windows

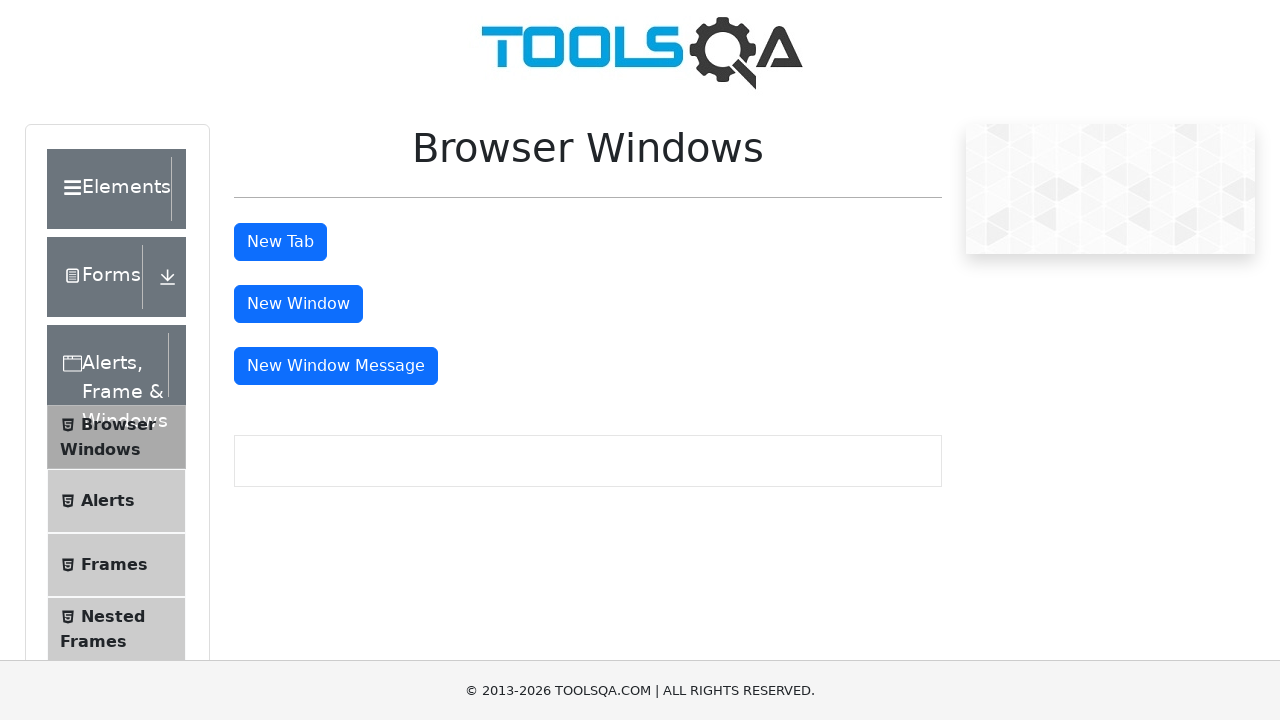

Clicked 'New Window' button to open child window at (298, 304) on #windowButton
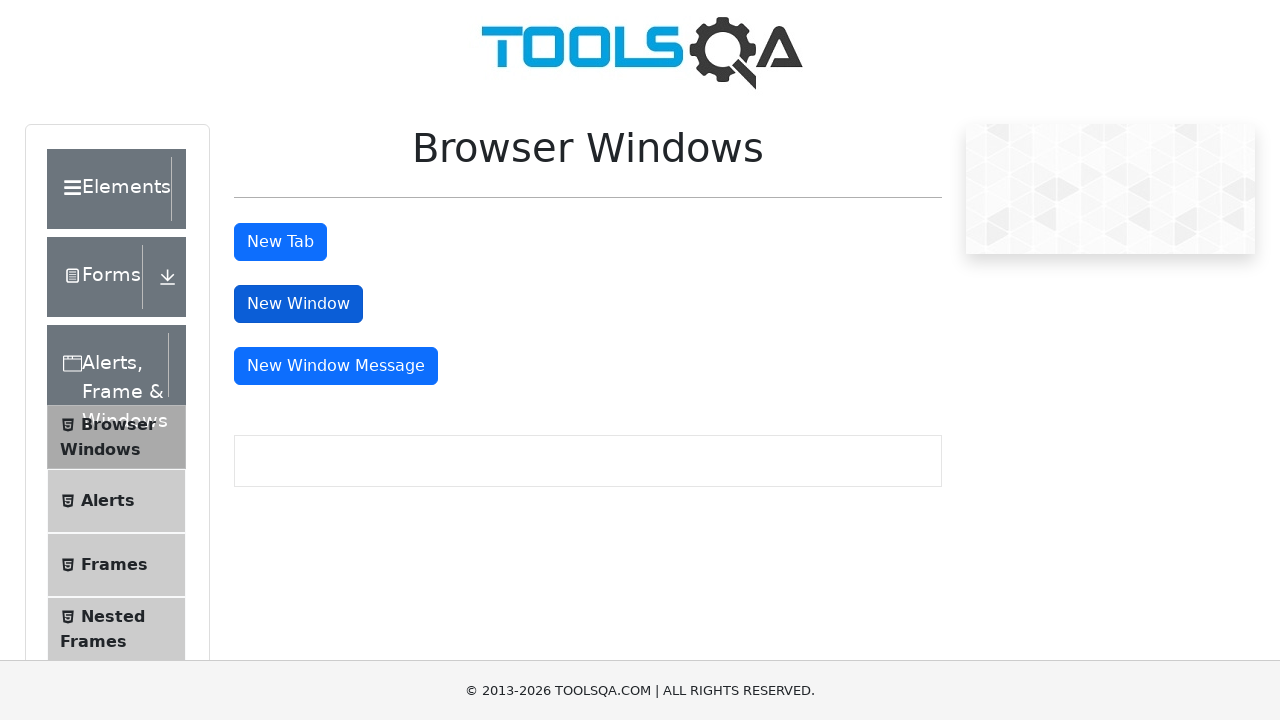

Child window popup captured
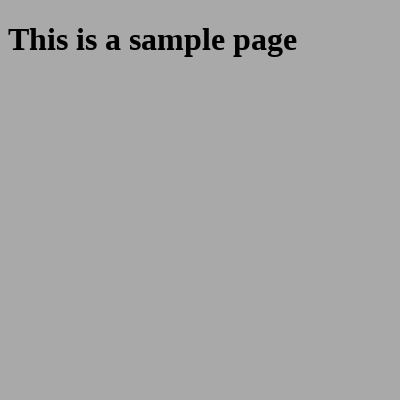

Retrieved heading text from child window
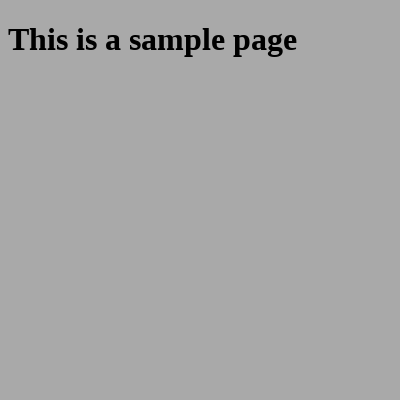

Verified that child window contains expected heading text
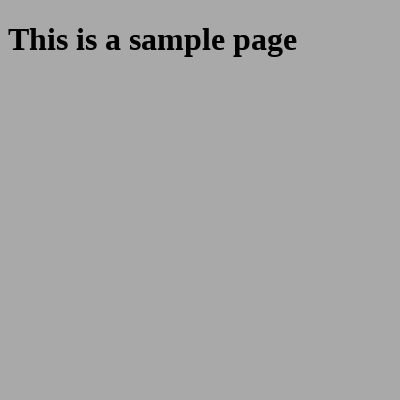

Logged child window URL: https://demoqa.com/sample
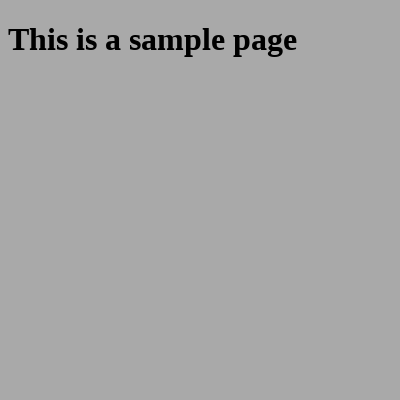

Closed child window
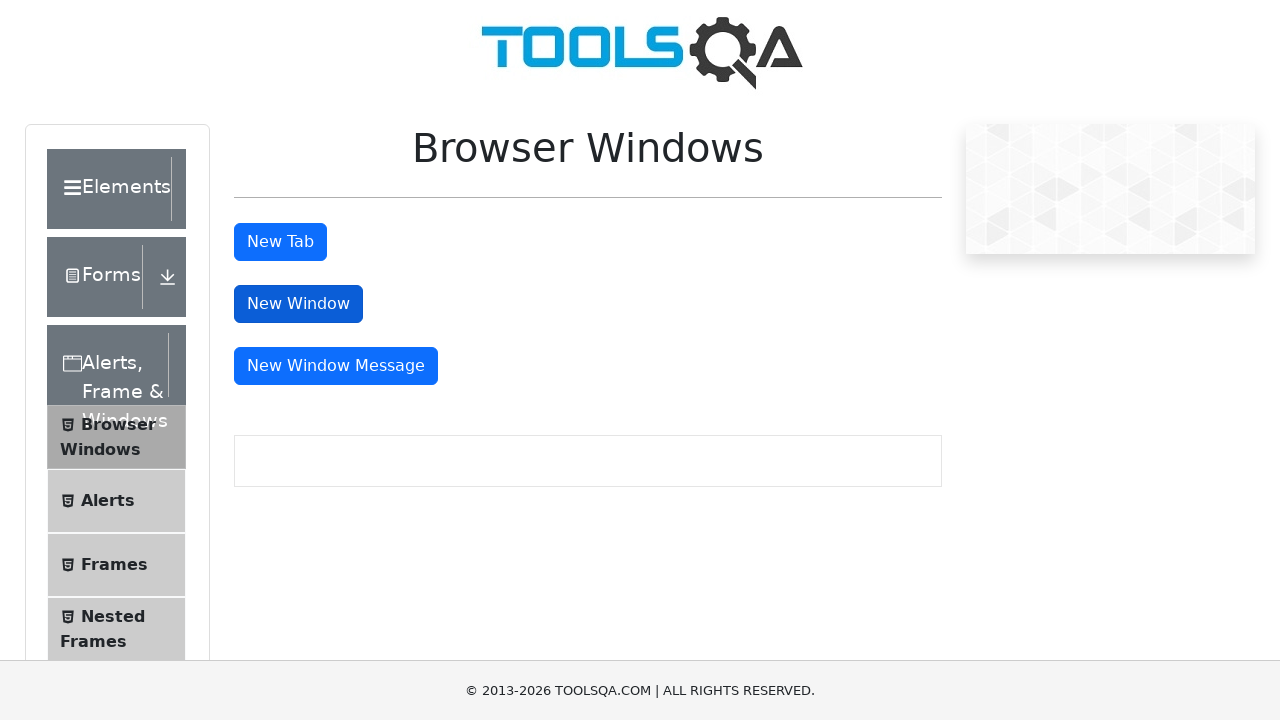

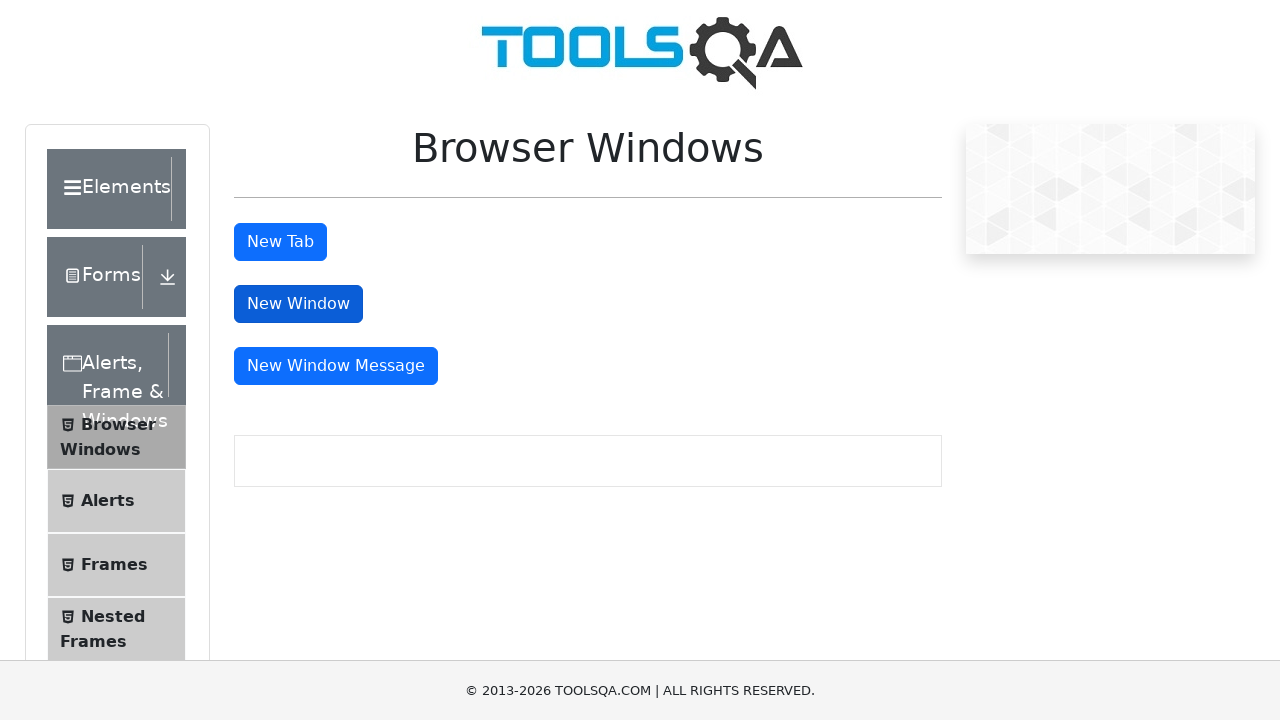